Tests back and forth navigation by clicking on A/B Testing link, verifying the page loads, then navigating back to the home page

Starting URL: https://practice.cydeo.com

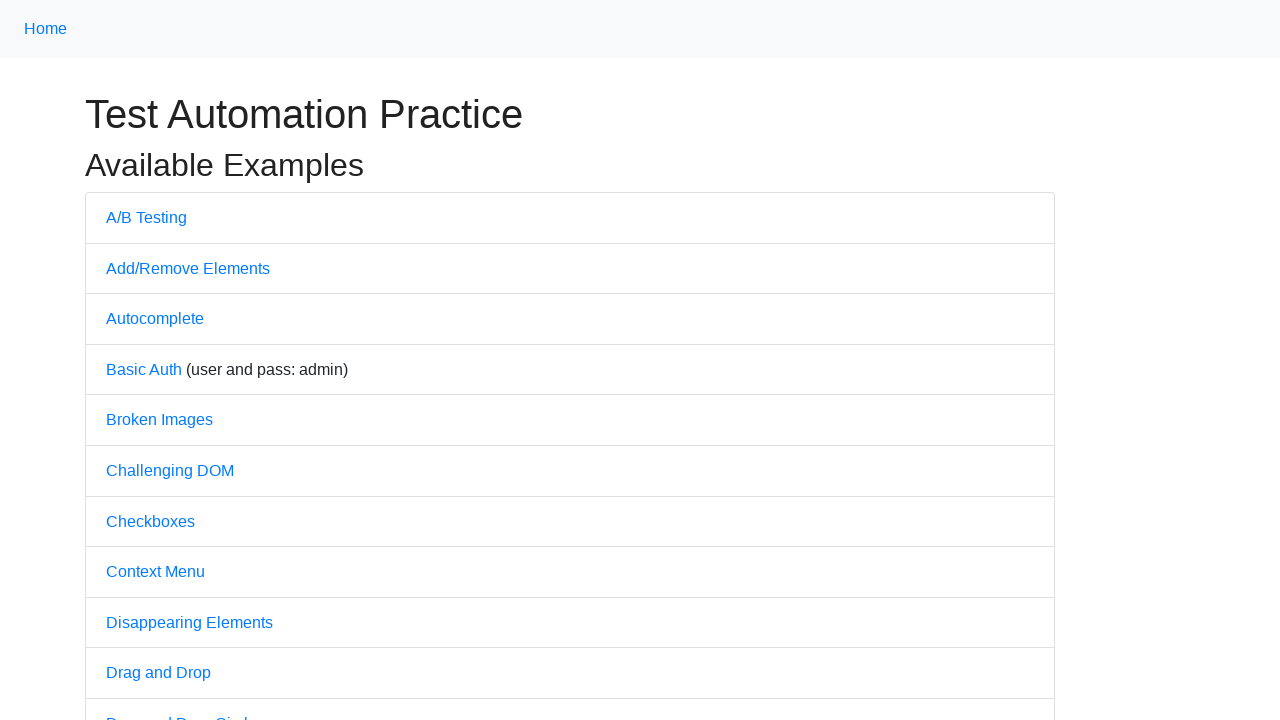

Clicked on A/B Testing link at (146, 217) on text=A/B Testing
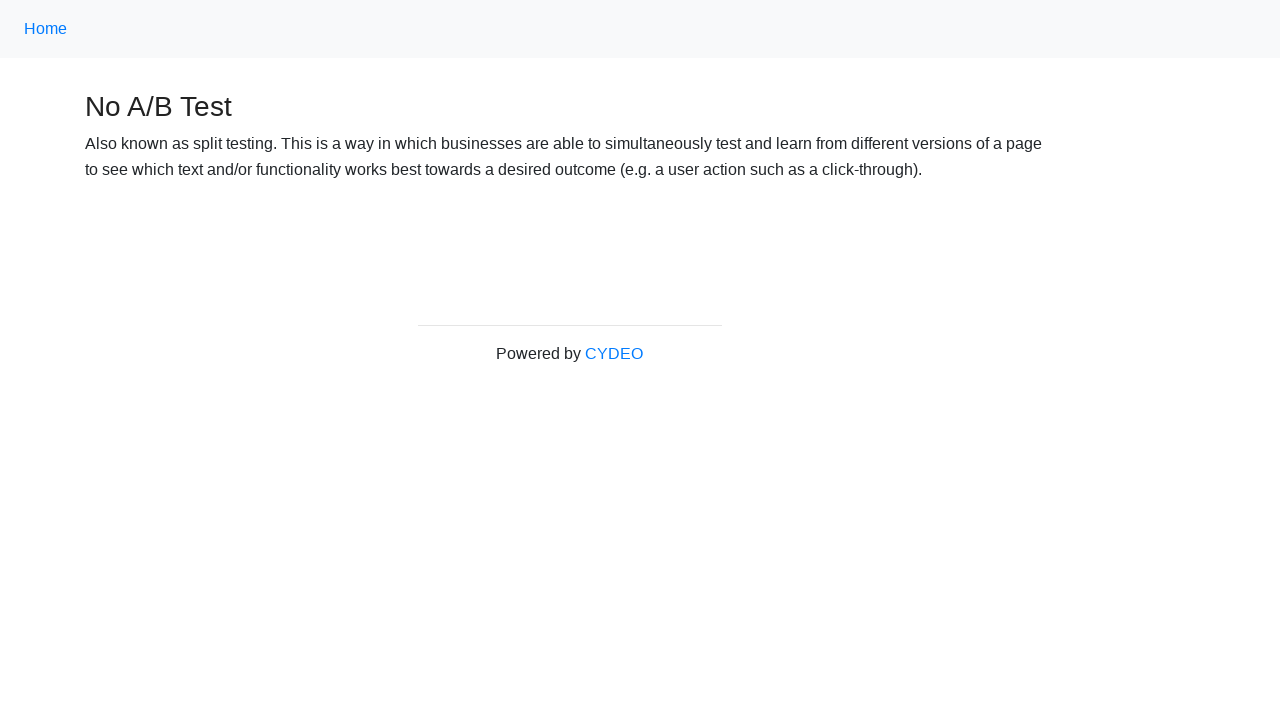

Waited for A/B Testing page to load (domcontentloaded)
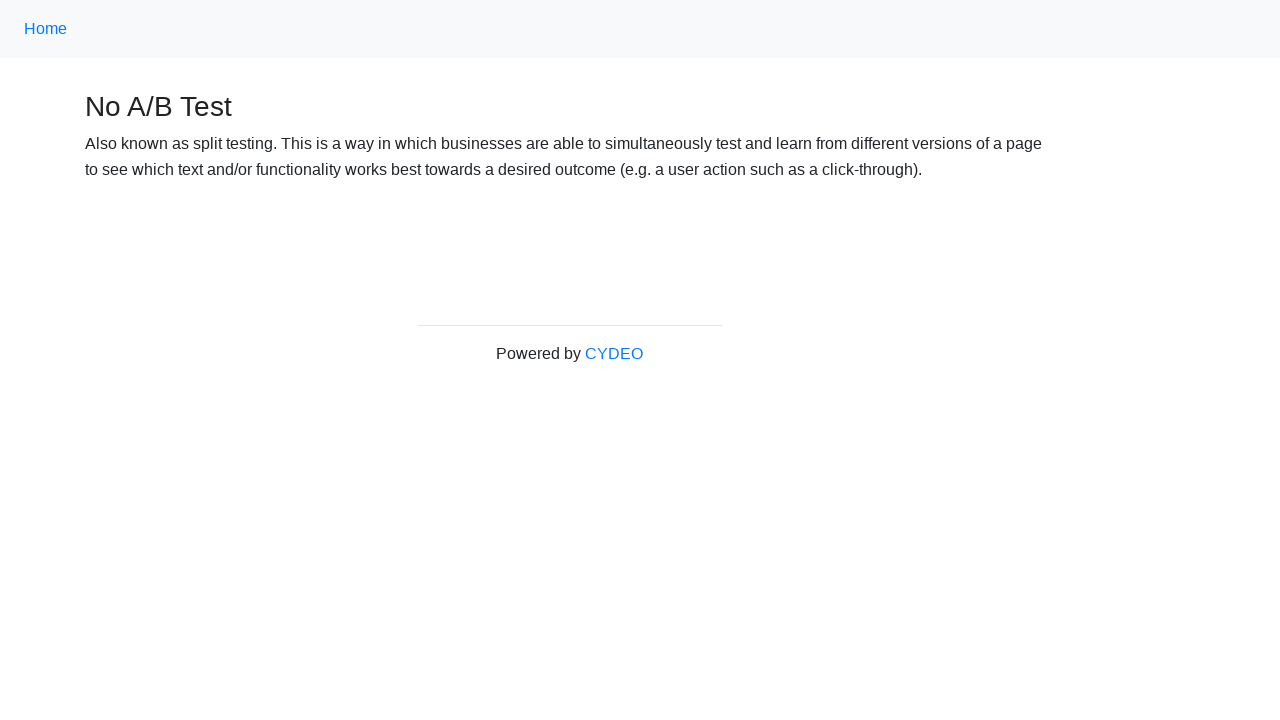

Verified page title is 'No A/B Test'
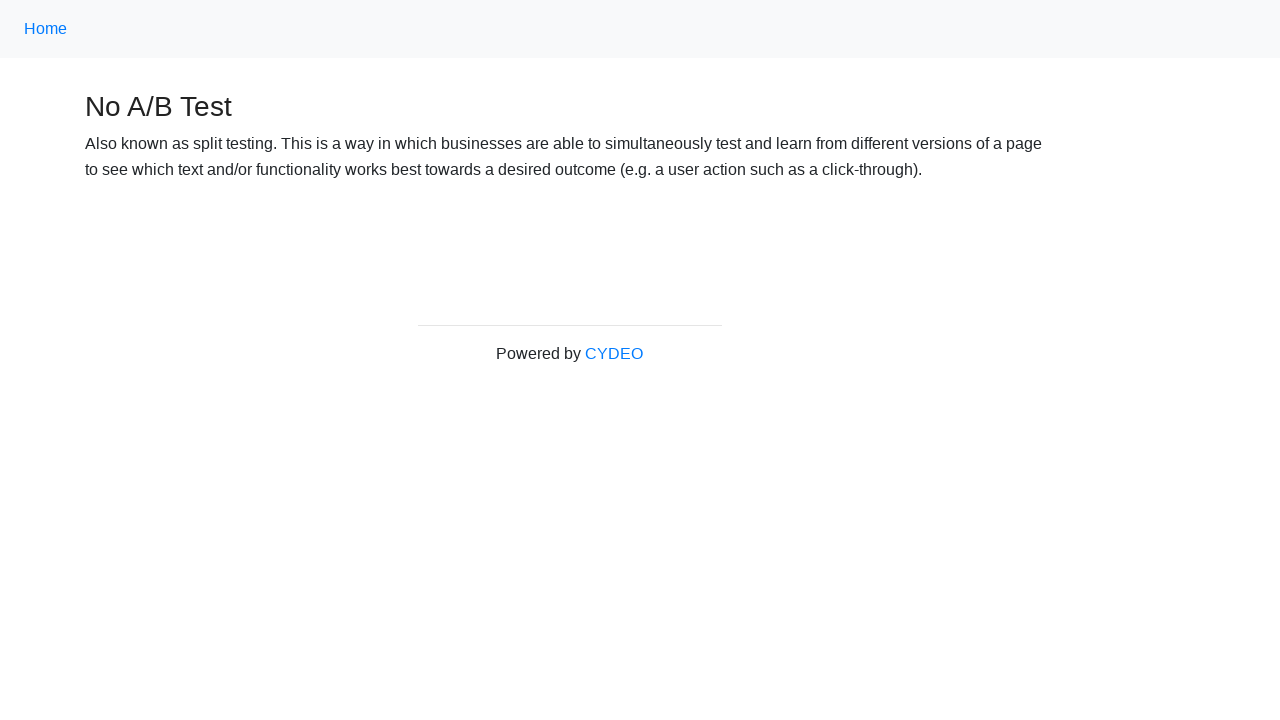

Navigated back to home page
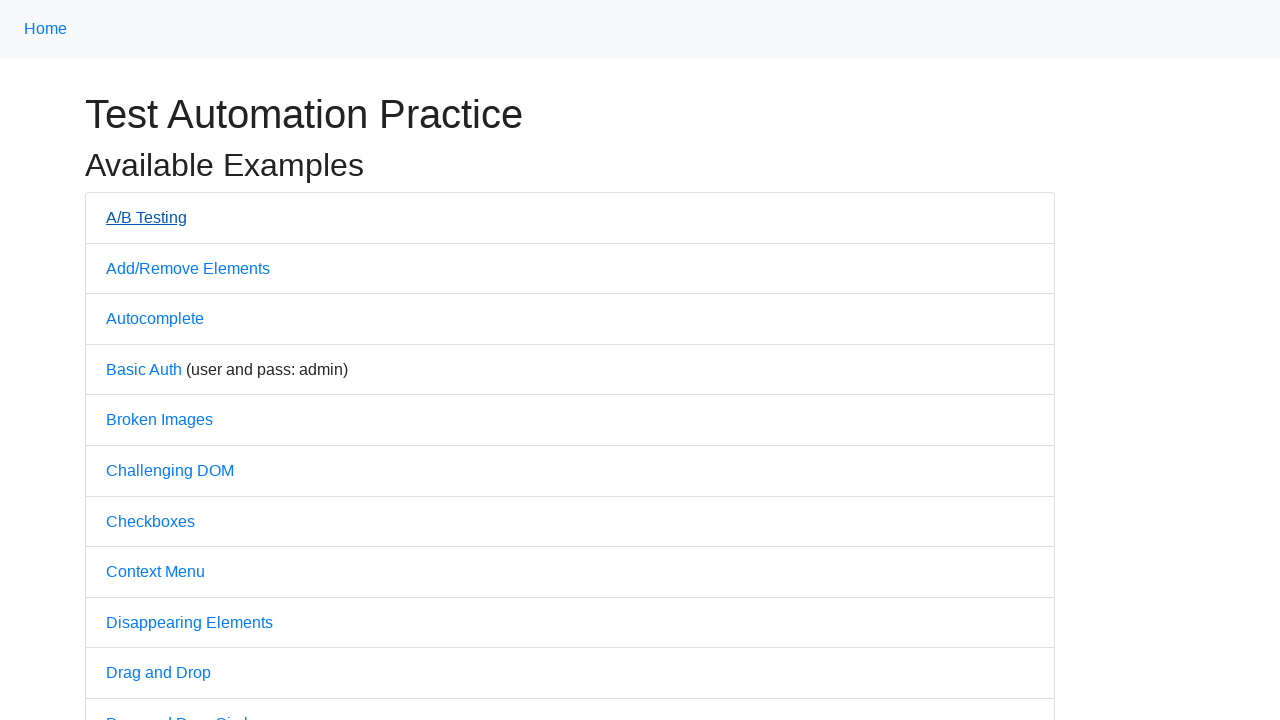

Waited for home page to load (domcontentloaded)
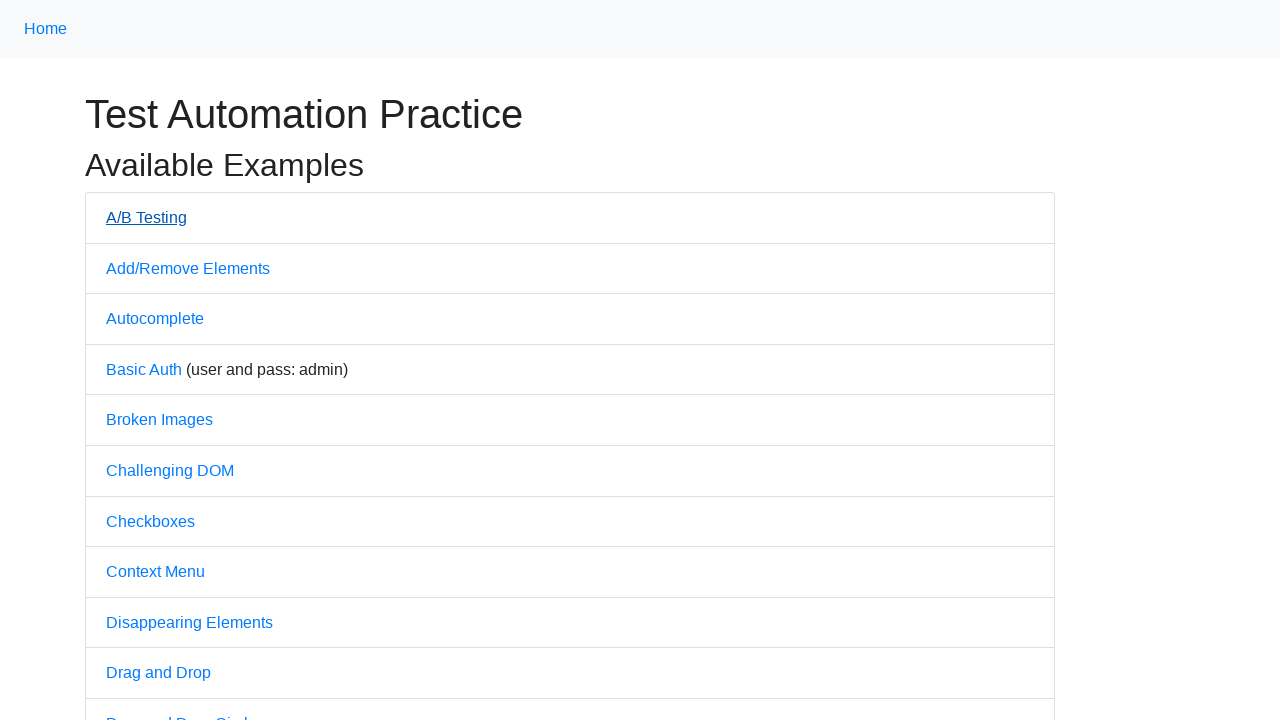

Verified page title is 'Practice'
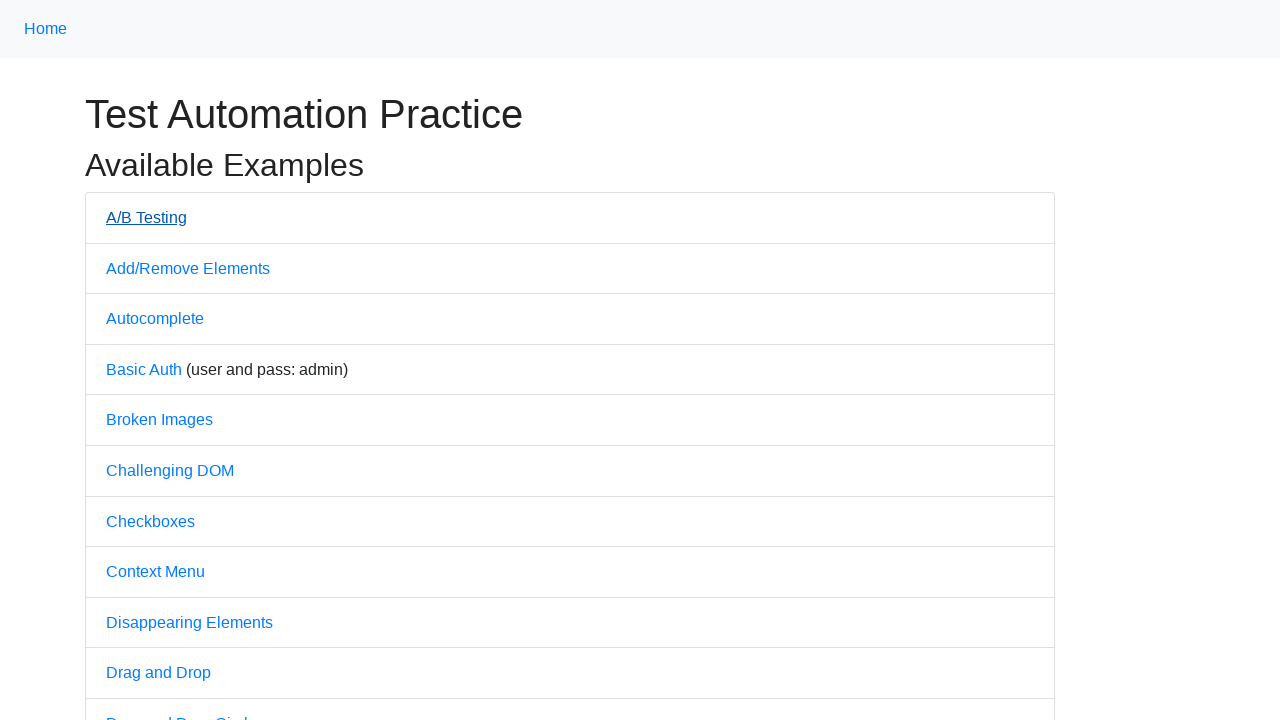

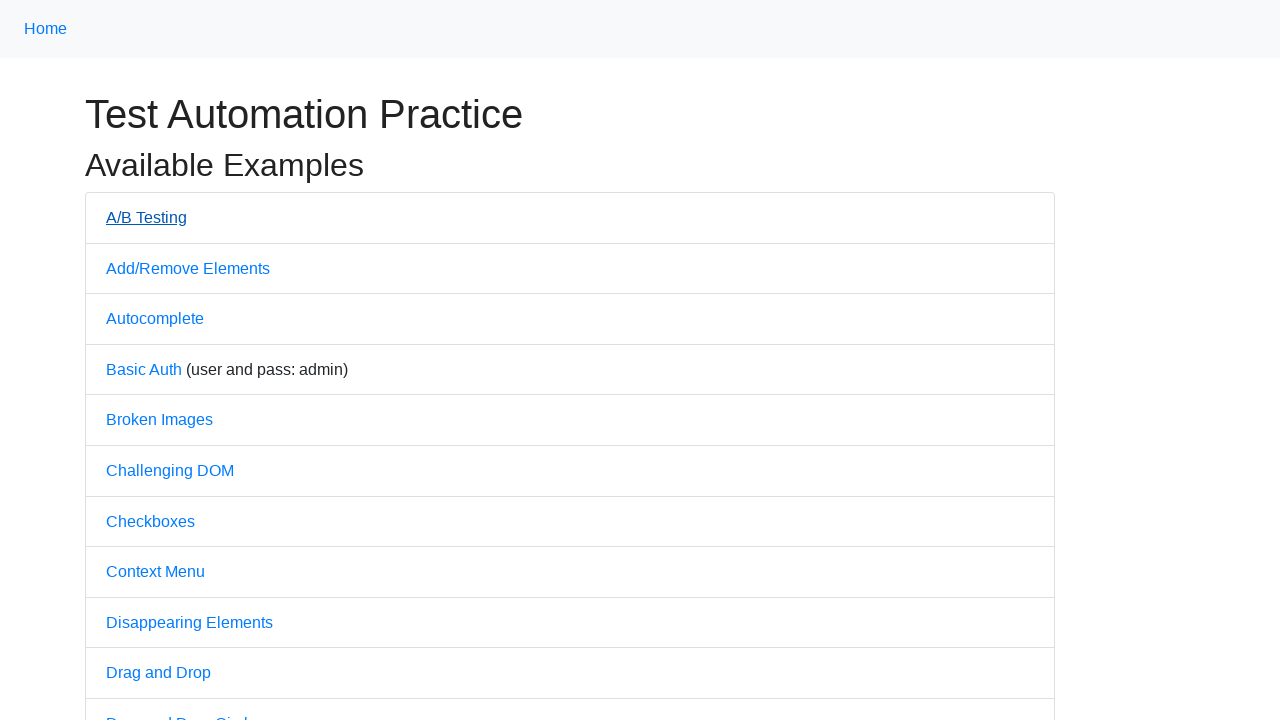